Tests multi-window handling by opening a new tab, navigating to a different page to get course text, then switching back to fill a form field with that text

Starting URL: https://rahulshettyacademy.com/angularpractice/

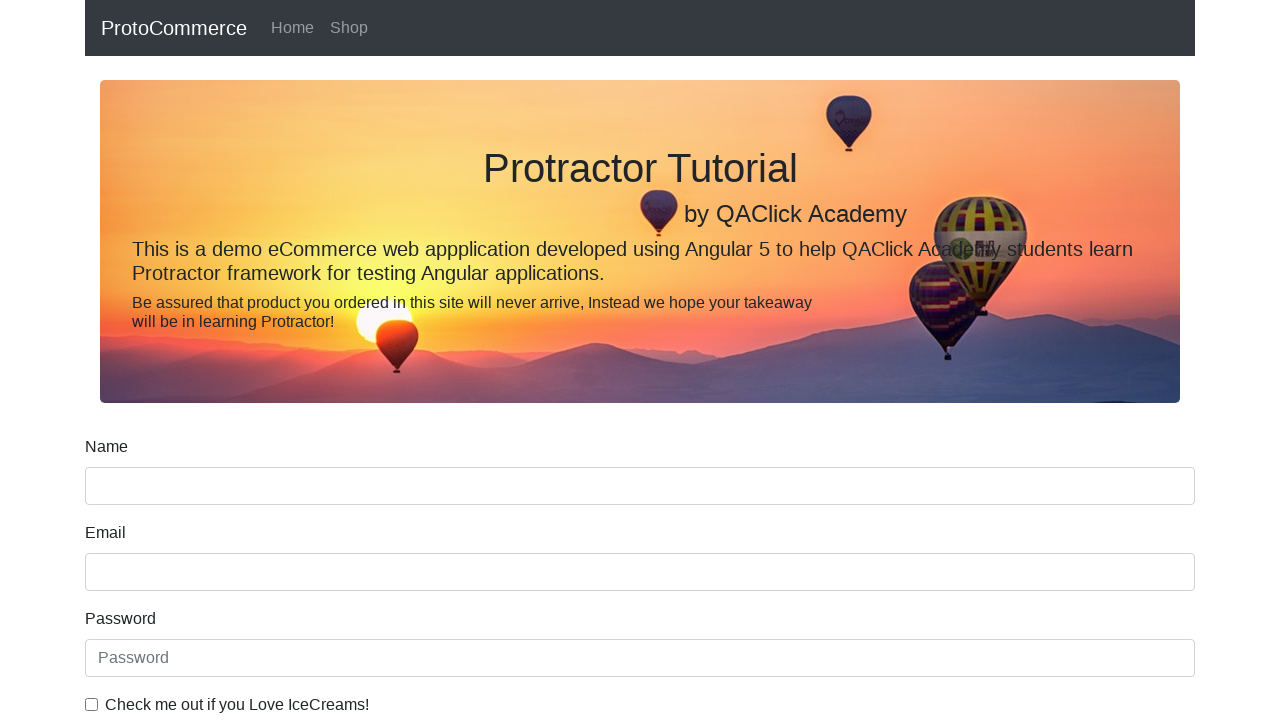

Opened a new tab/page
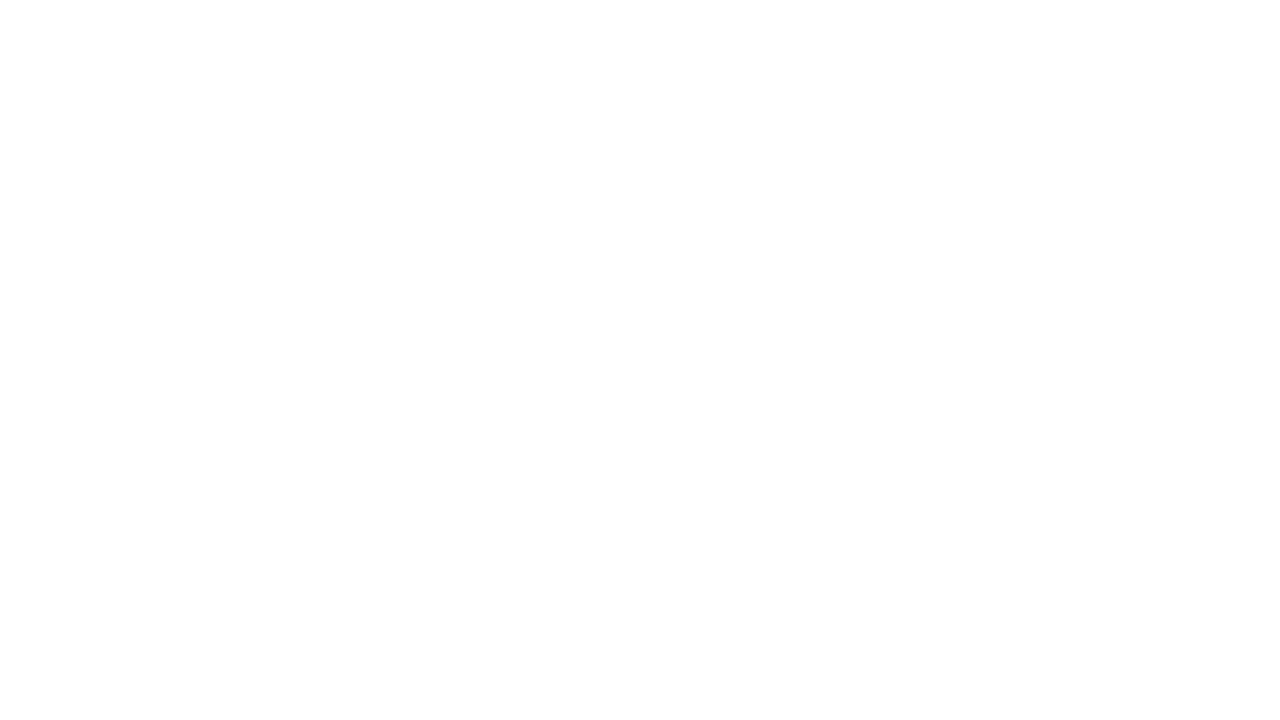

Navigated new tab to Rahul Shetty Academy home page
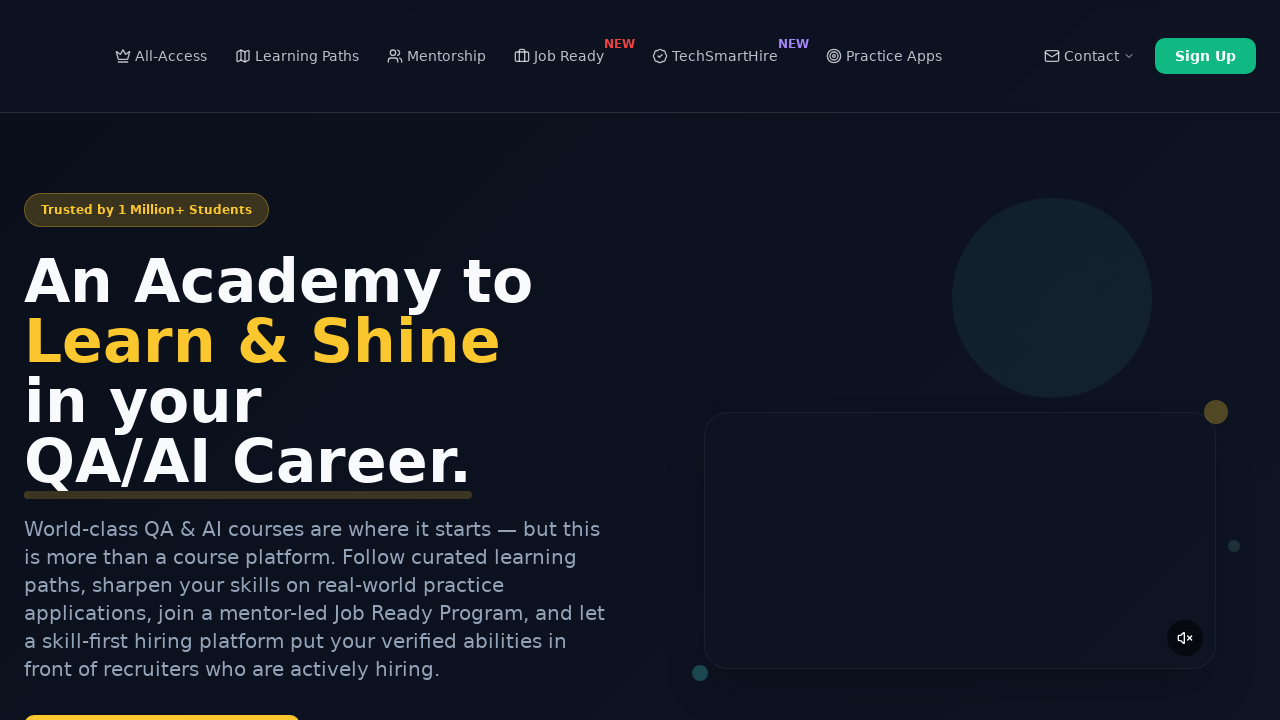

Scrolled down 2000px to see more courses
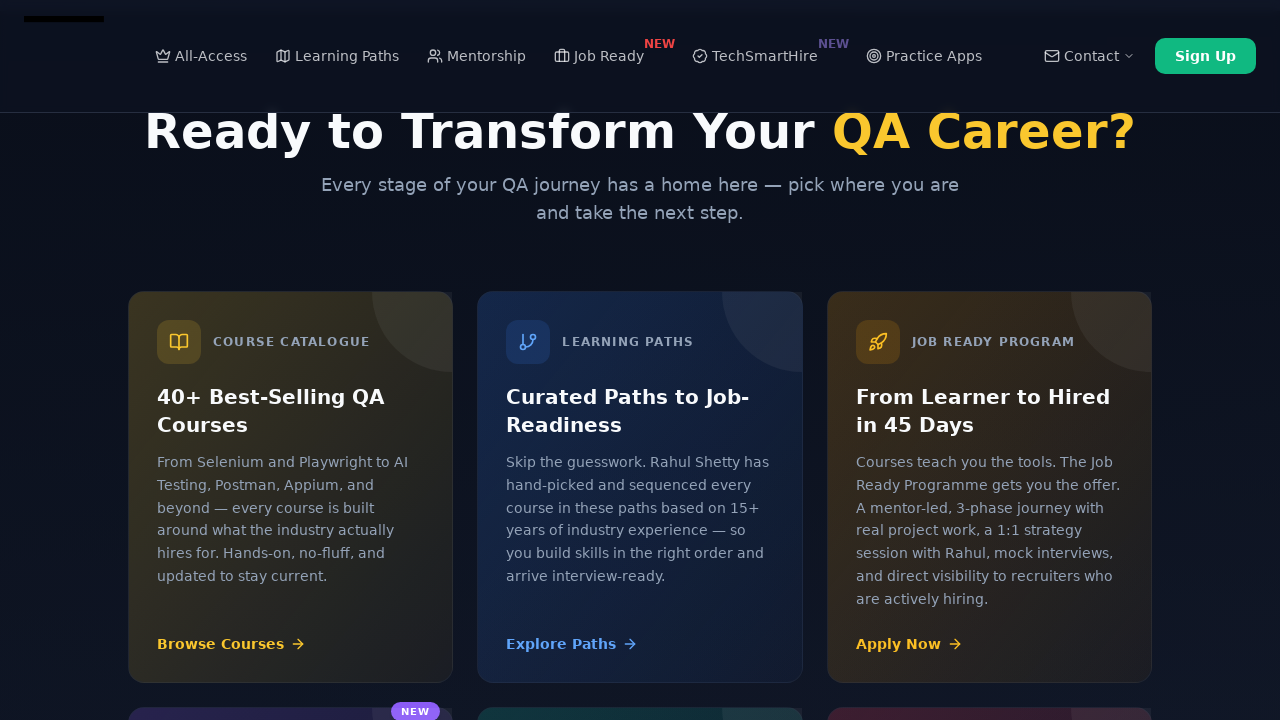

Located course links on the page
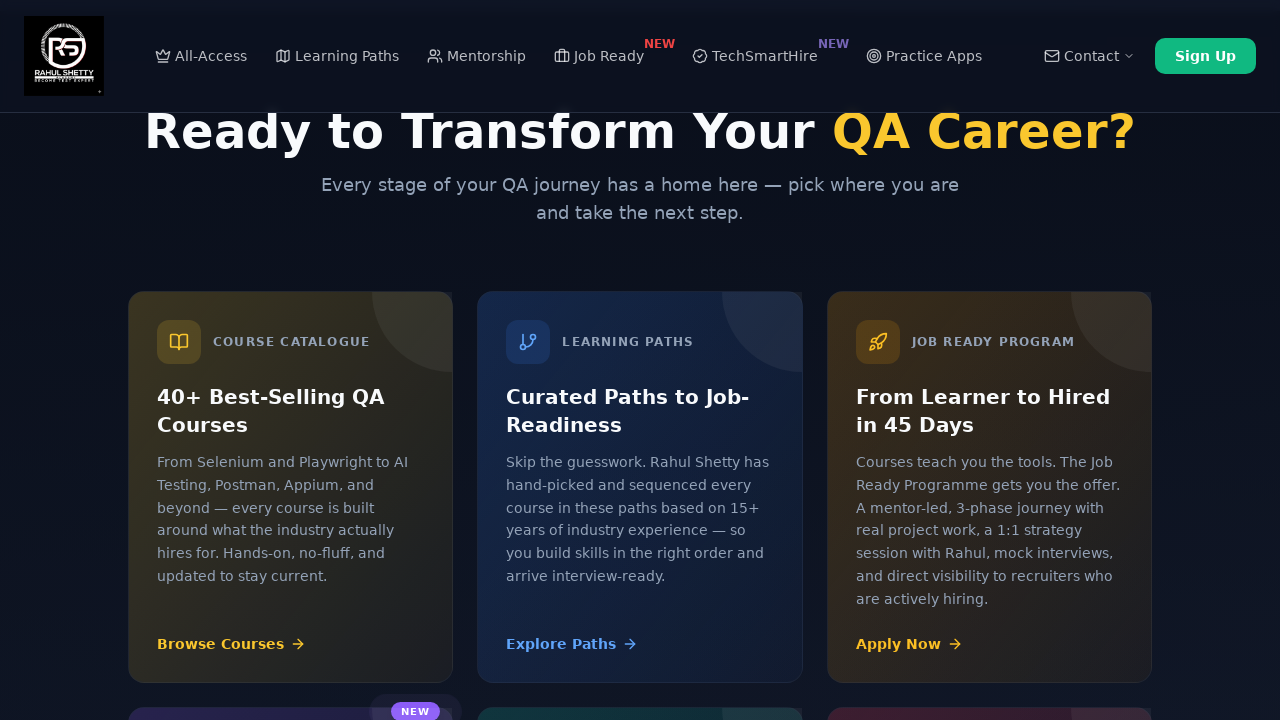

Retrieved text from second course link
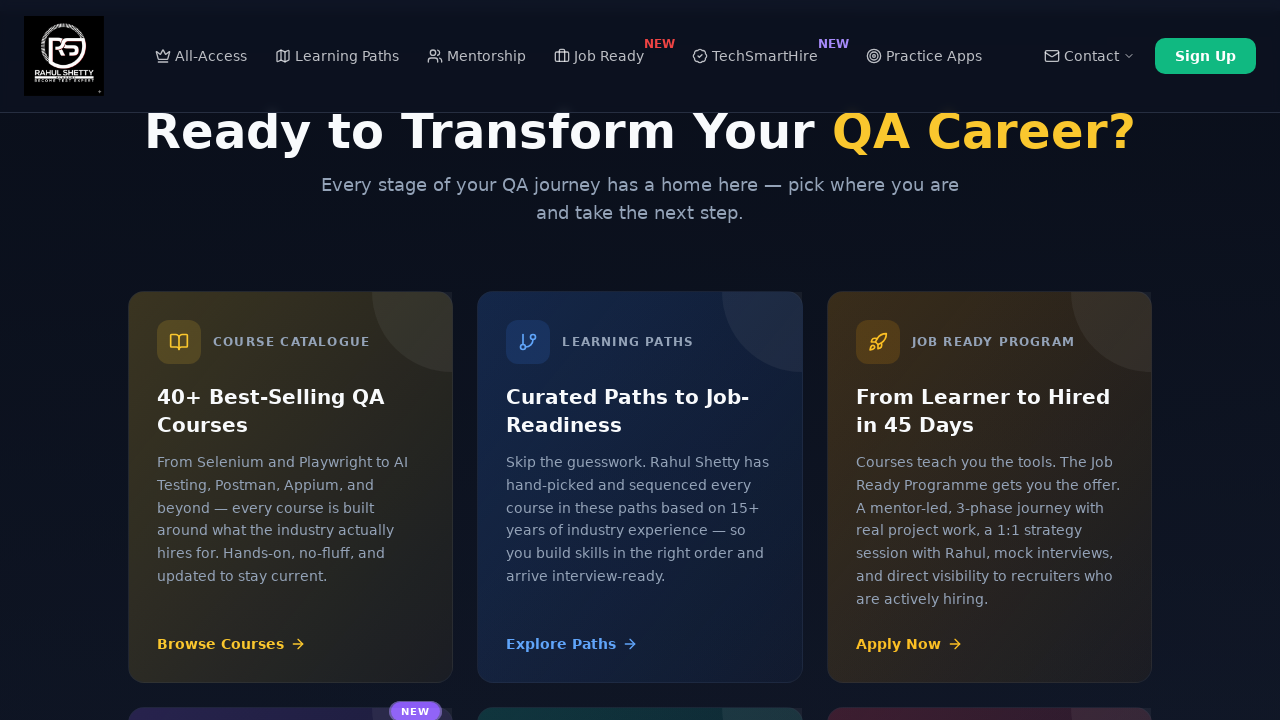

Filled name field with course text: 'Playwright Testing' on .form-control[name='name']
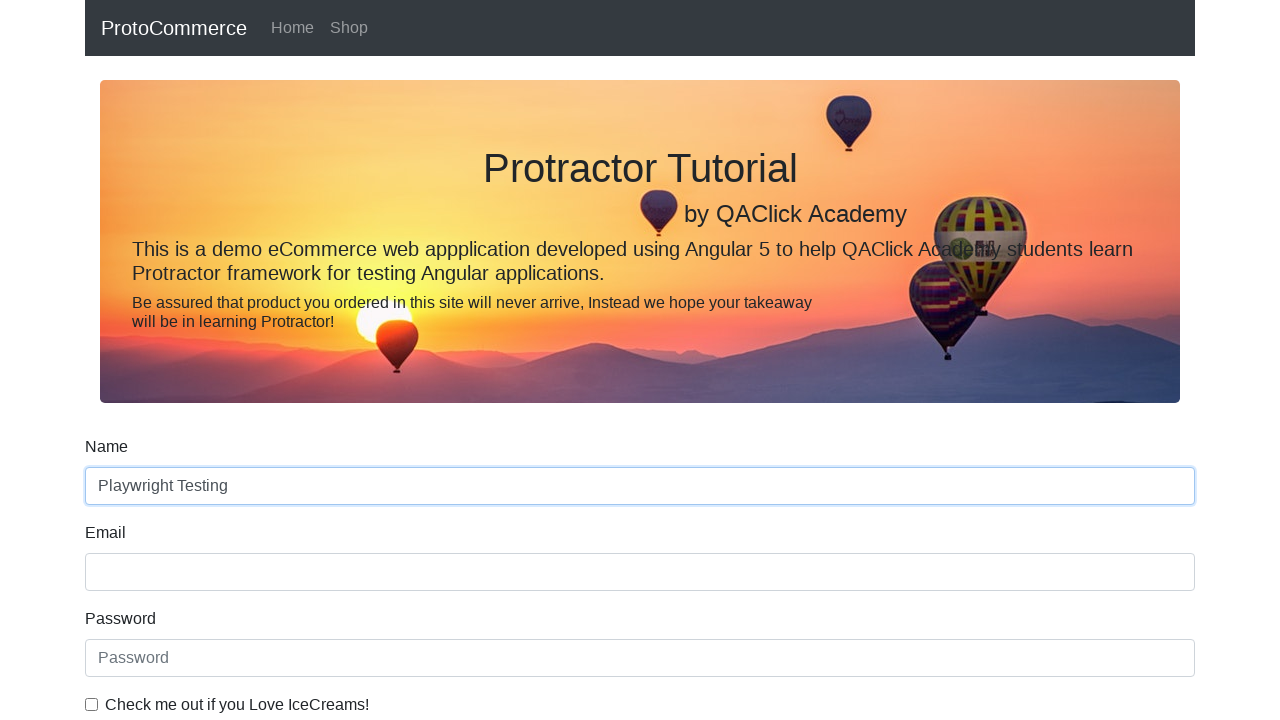

Closed the new tab
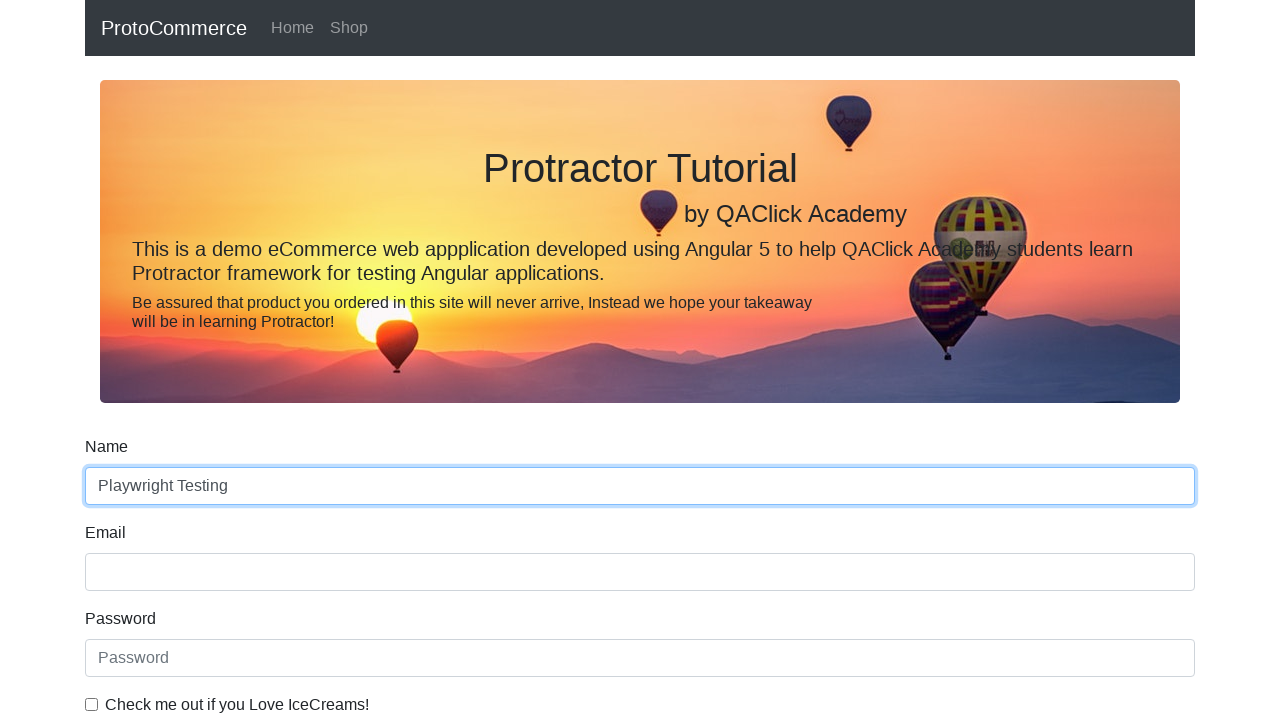

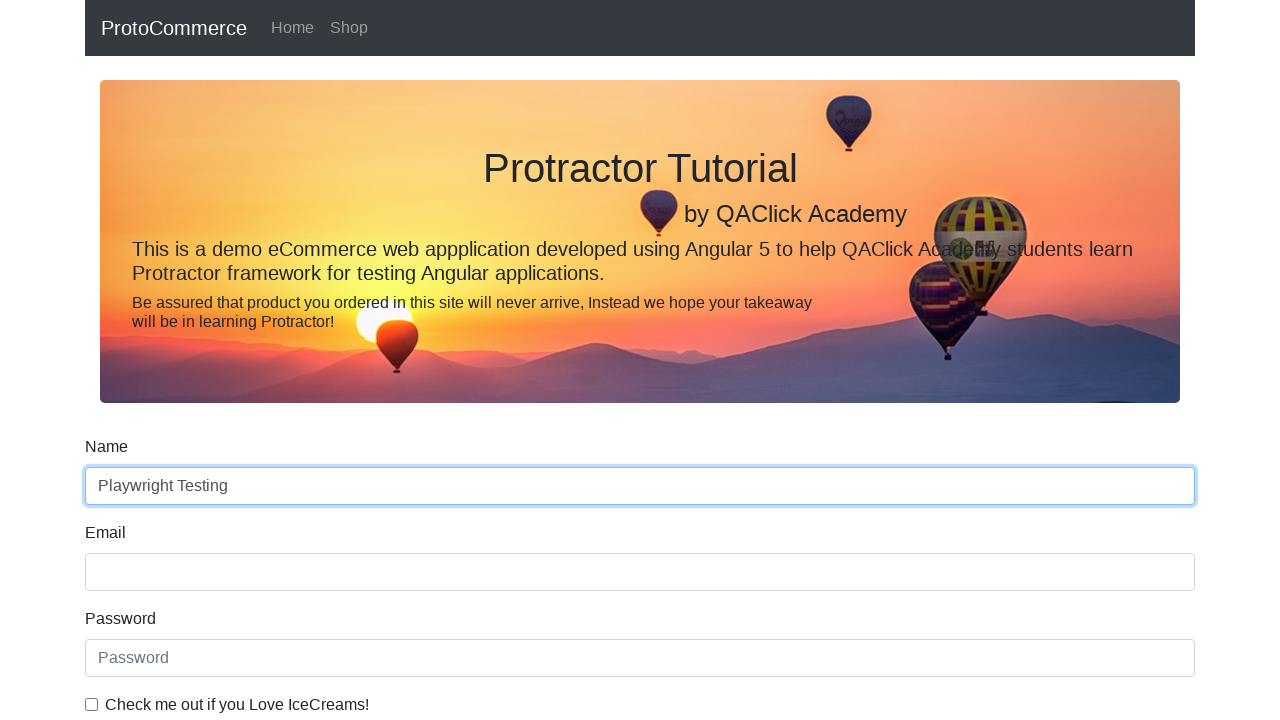